Tests JavaScript dialog interactions by triggering and handling alert, confirm, and prompt dialogs on the JavaScript.info tutorial page

Starting URL: https://javascript.info/alert-prompt-confirm

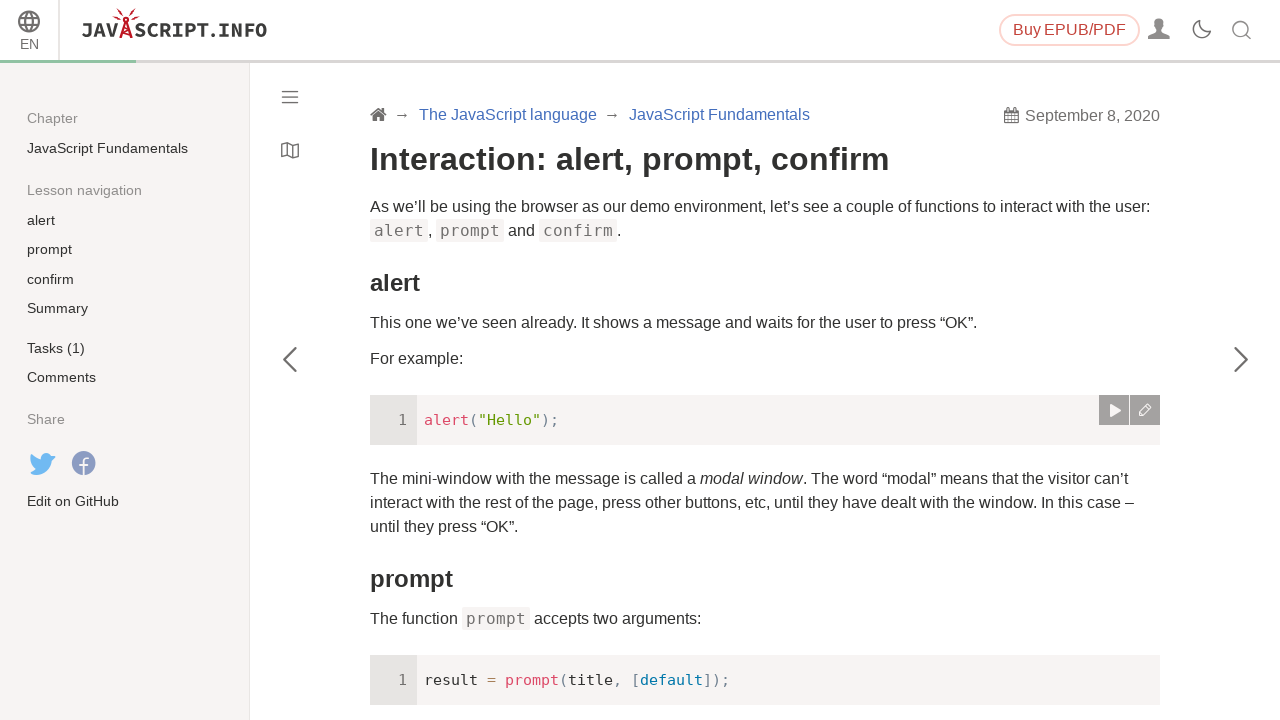

Navigated to JavaScript.info alert/prompt/confirm tutorial page
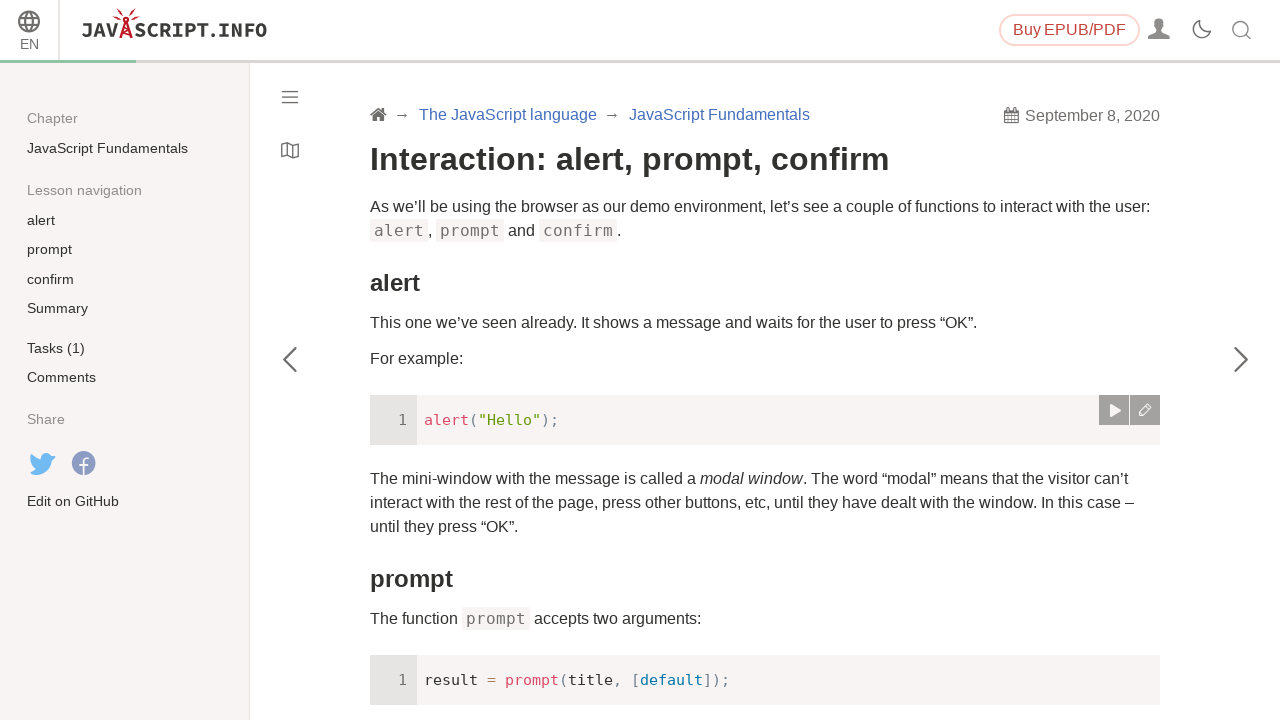

Located first alert demo run button
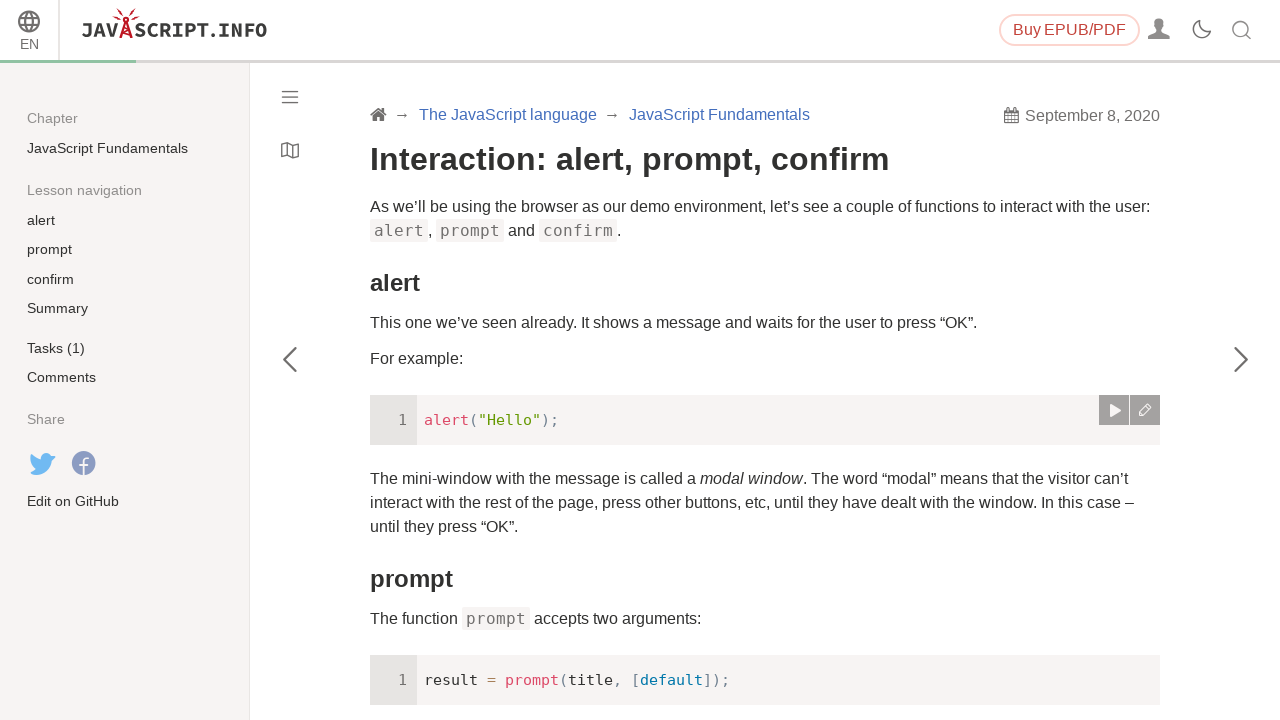

Clicked alert demo run button at (1114, 410) on (//a[@title='run'])[1]
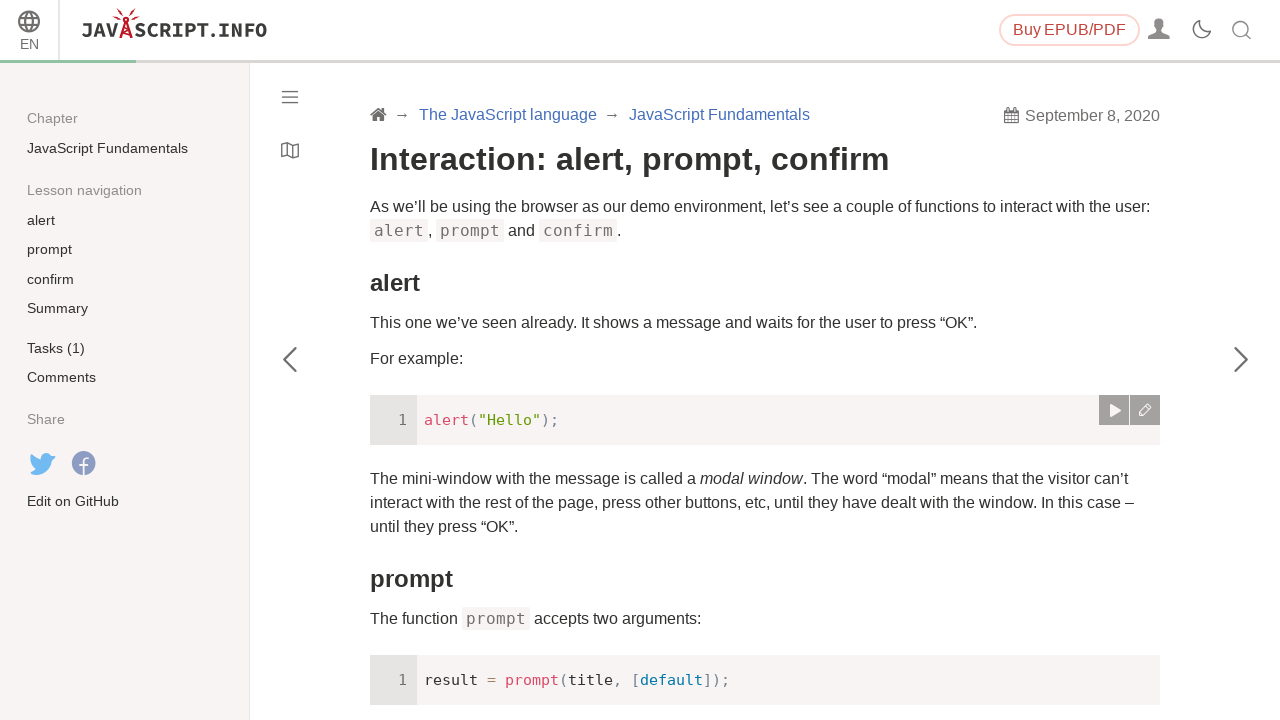

Set up dialog handler to accept alerts
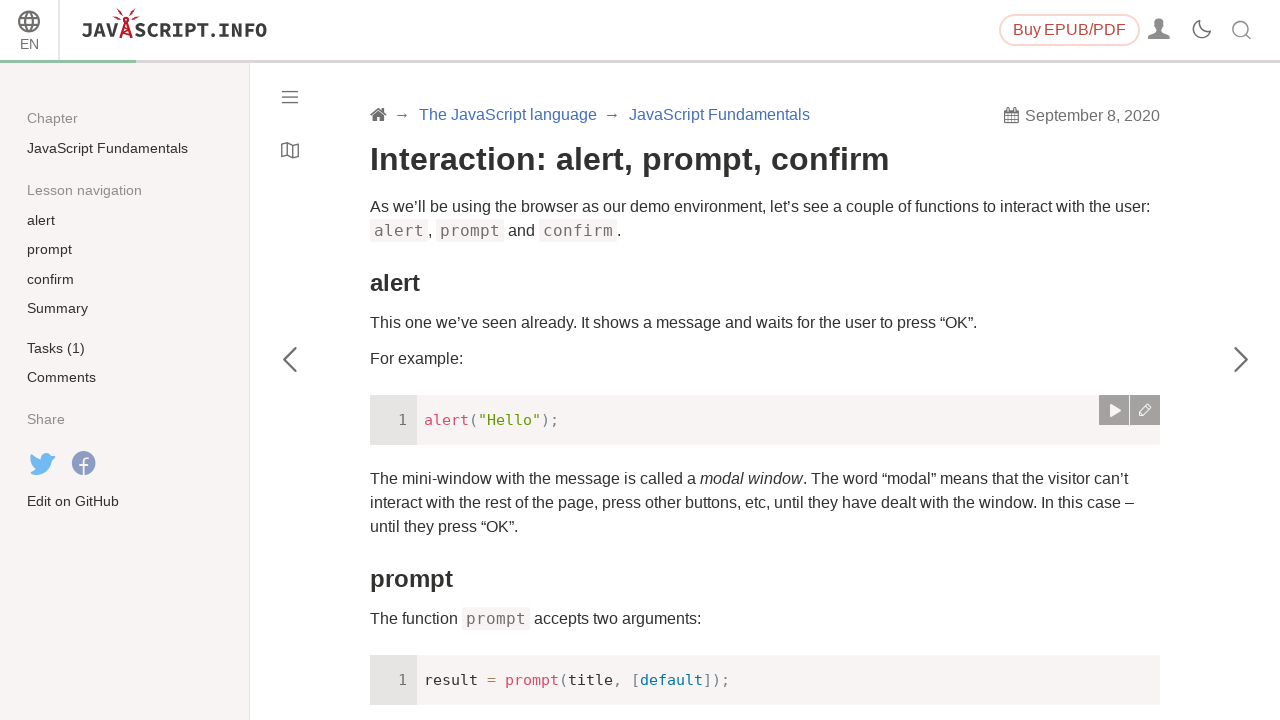

Clicked alert demo run button again and accepted alert dialog at (1114, 410) on (//a[@title='run'])[1]
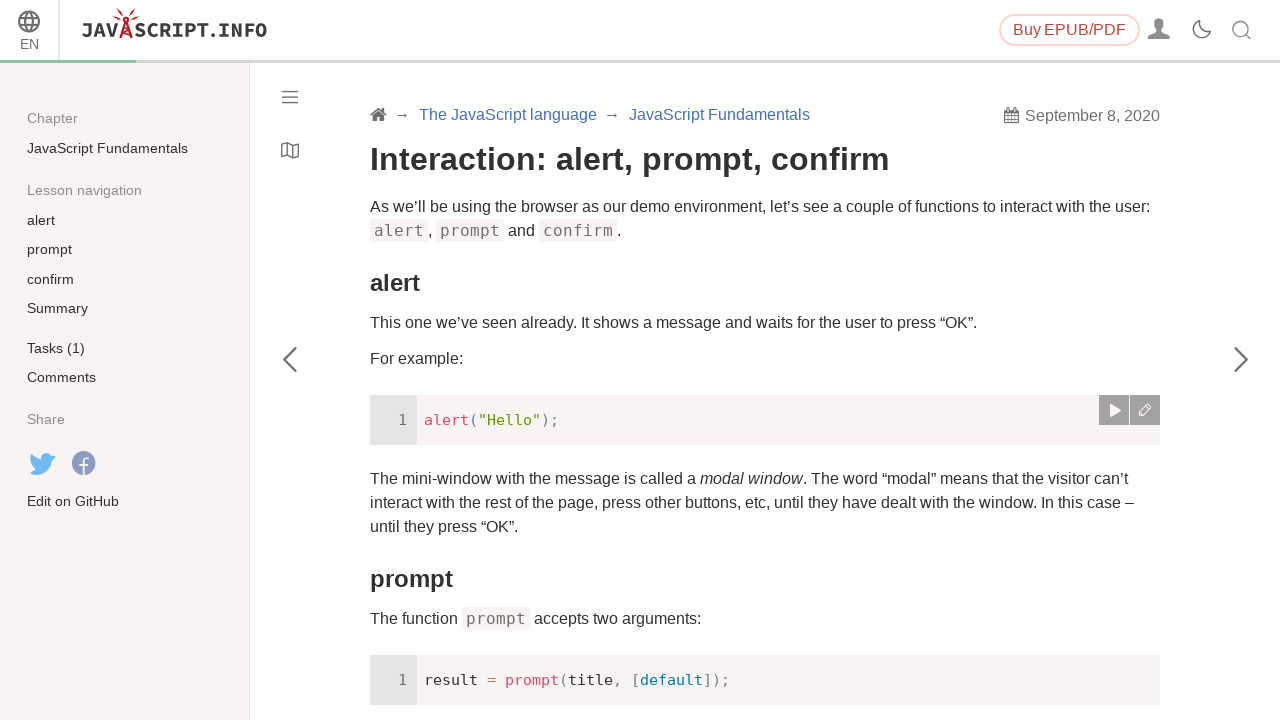

Located confirm demo run button
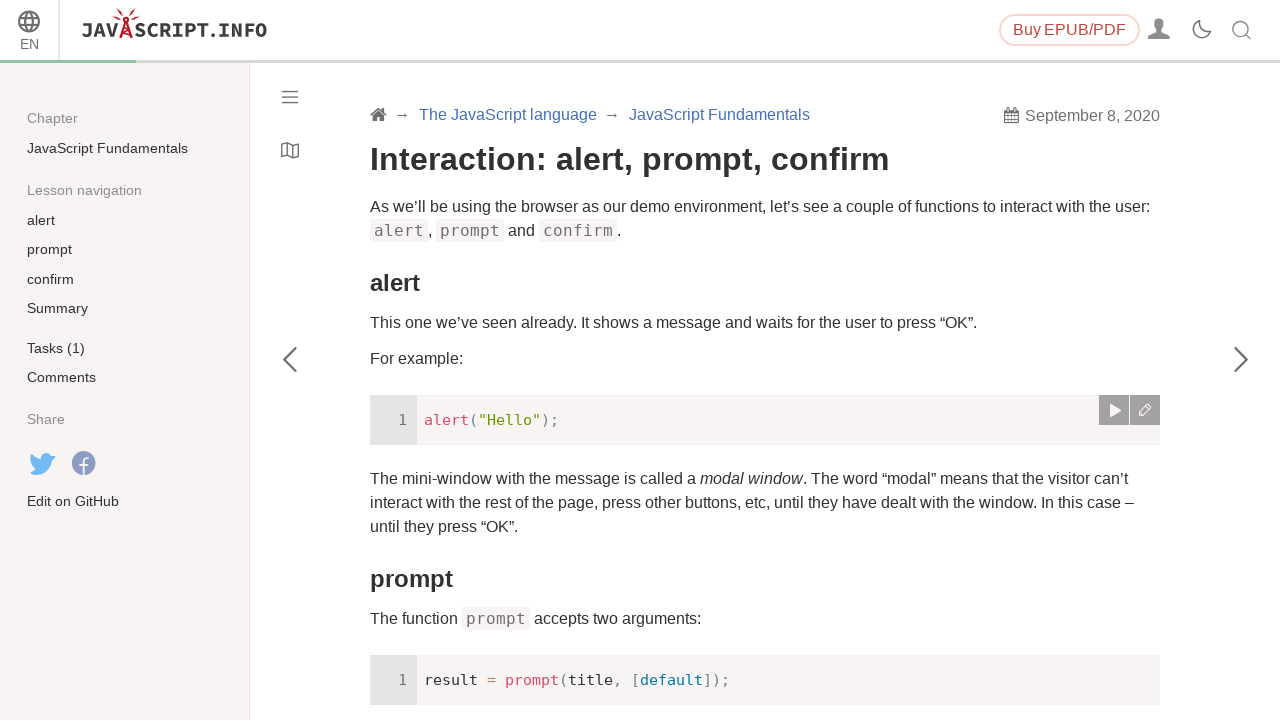

Clicked confirm demo run button at (1114, 360) on (//a[@title='run'])[5]
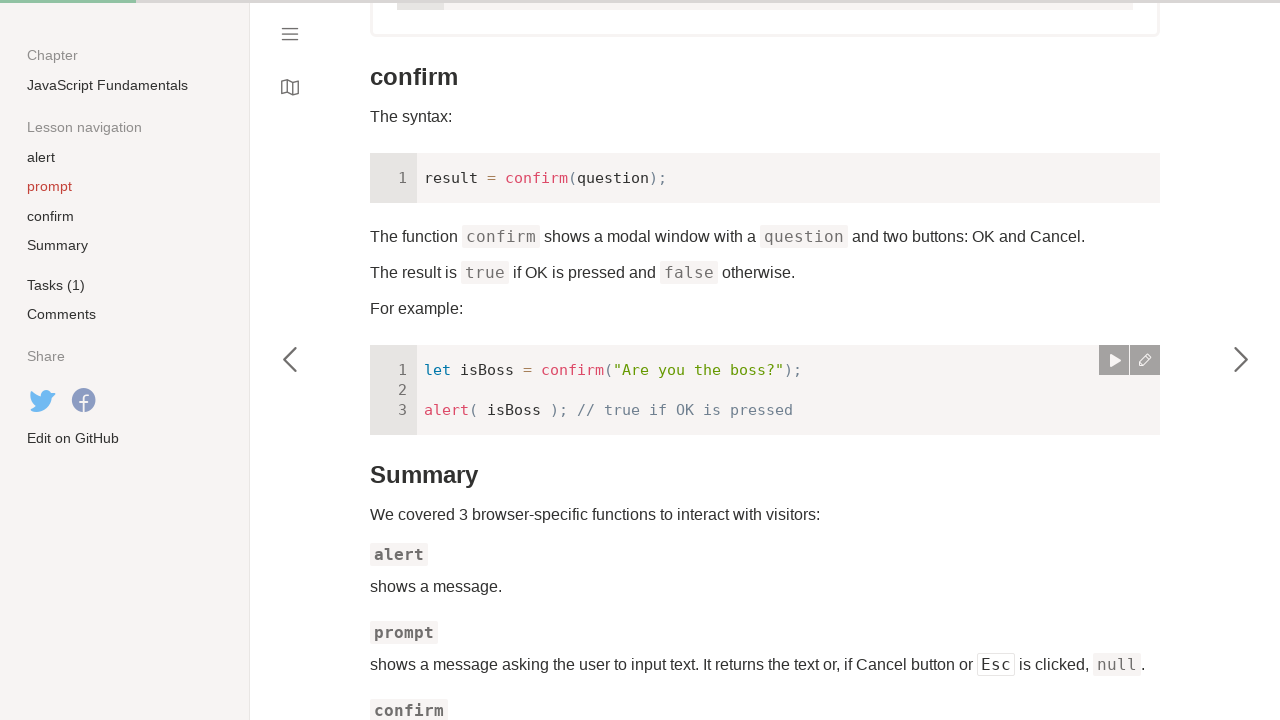

Set up dialog handler to dismiss confirm dialogs
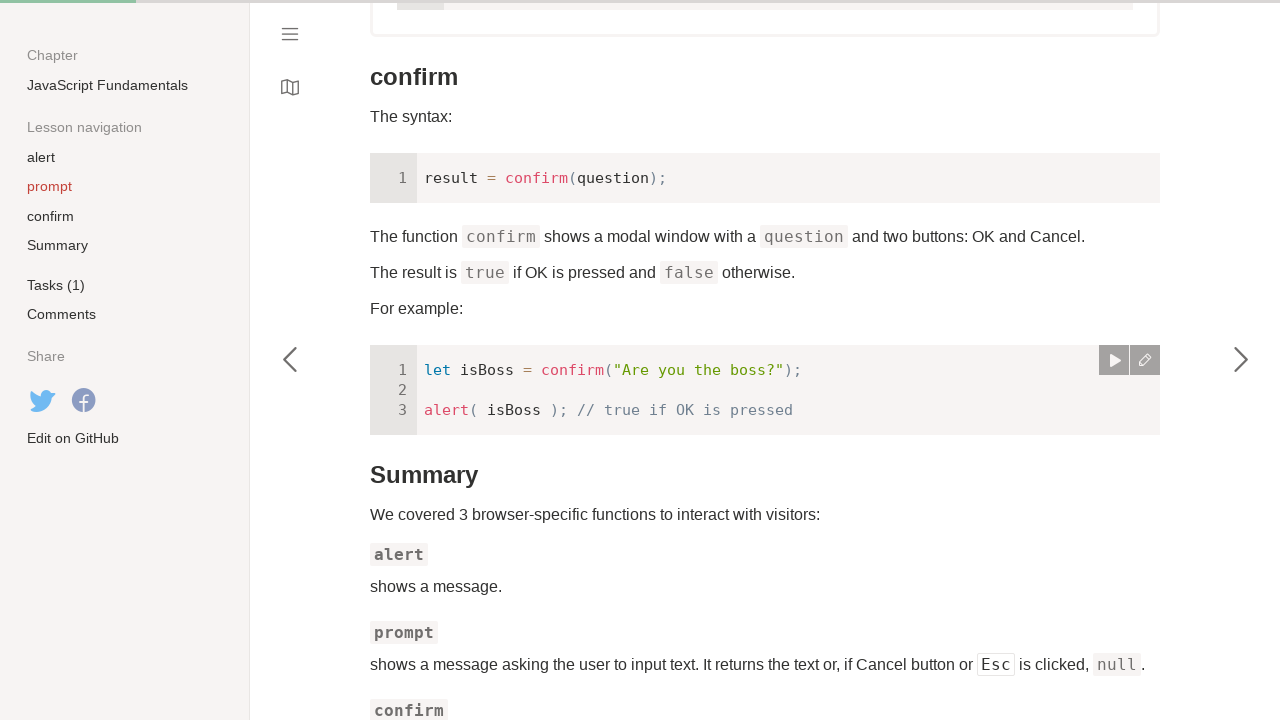

Set up dialog handler to accept confirm dialogs
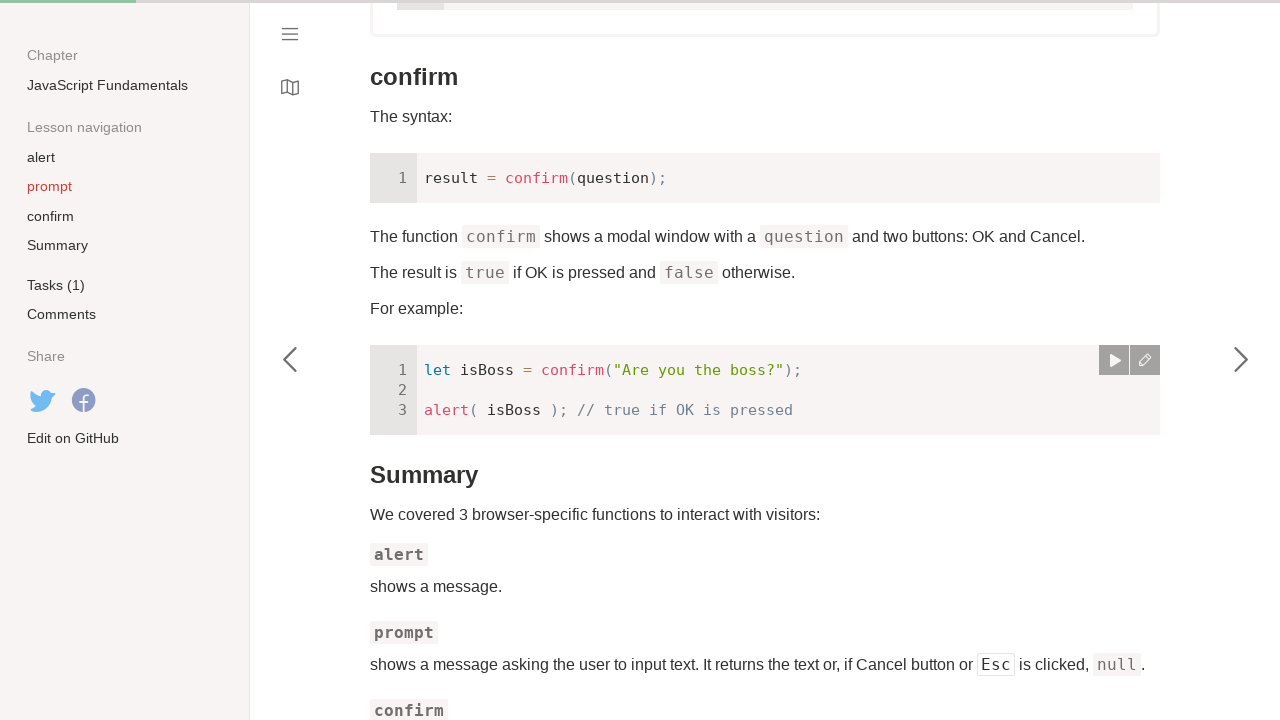

Located prompt demo run button
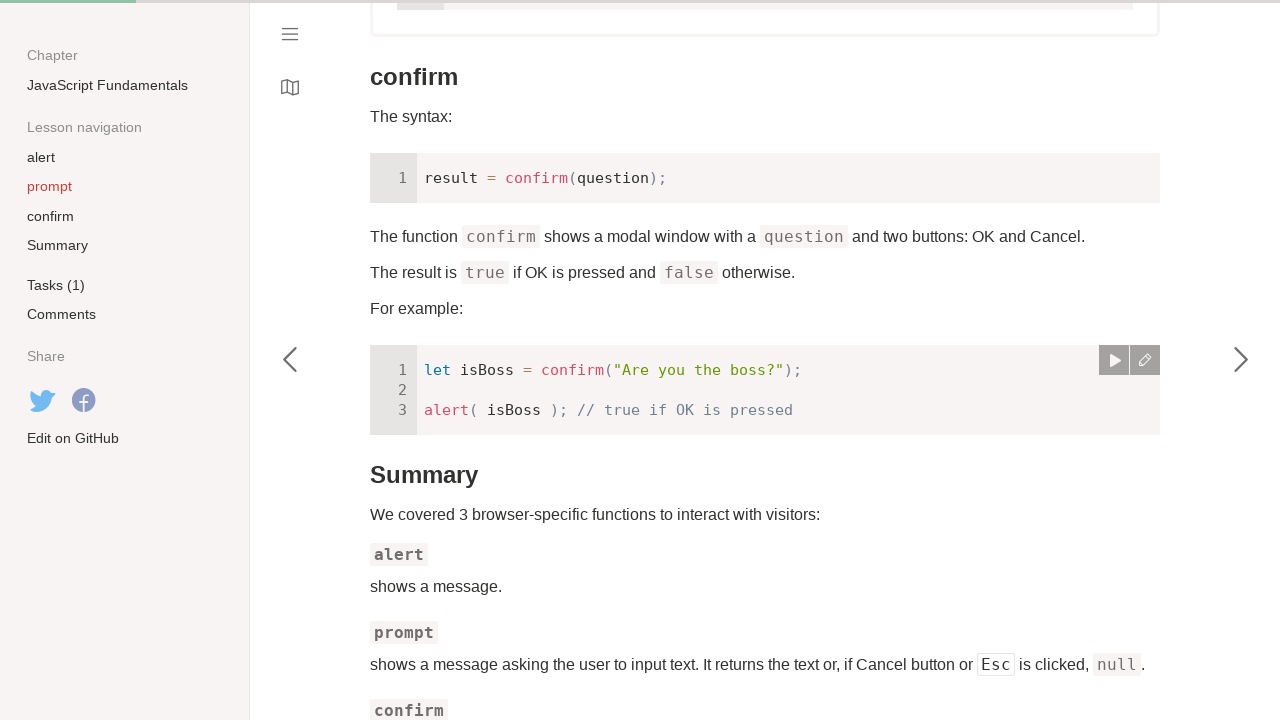

Clicked prompt demo run button at (1114, 360) on (//a[@title='run'])[2]
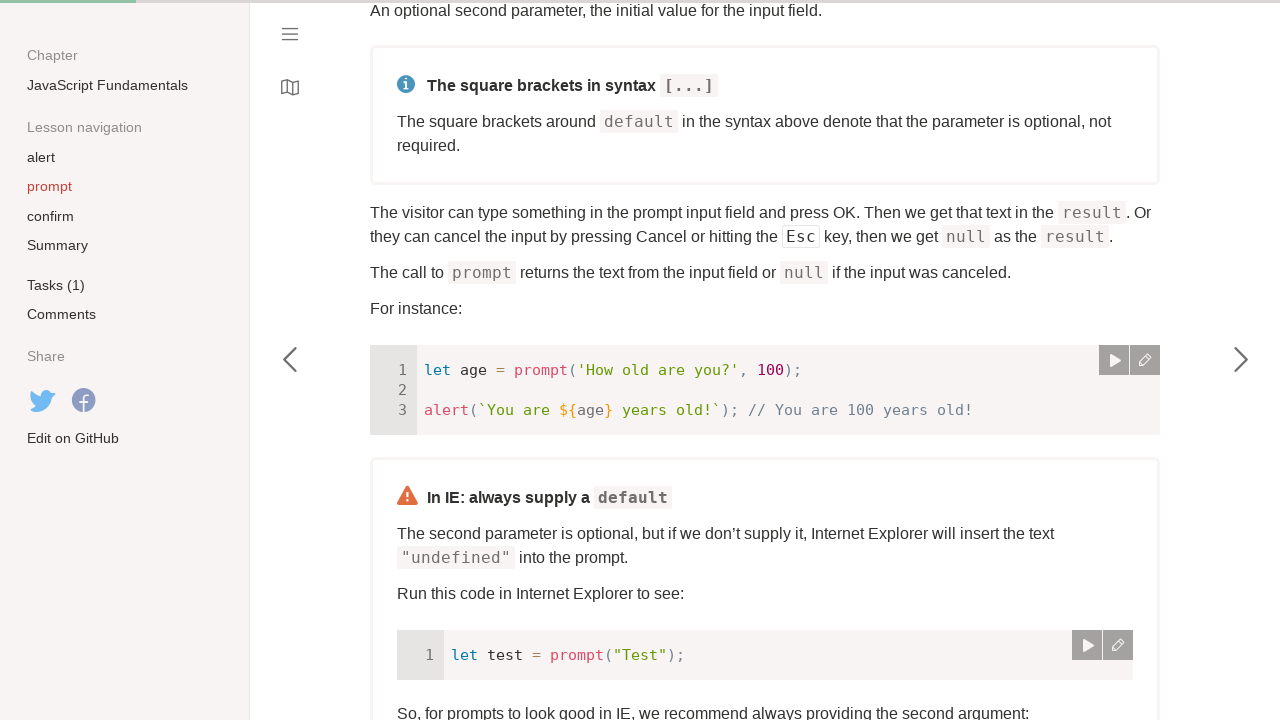

Set up dialog handler to accept prompt with input '25'
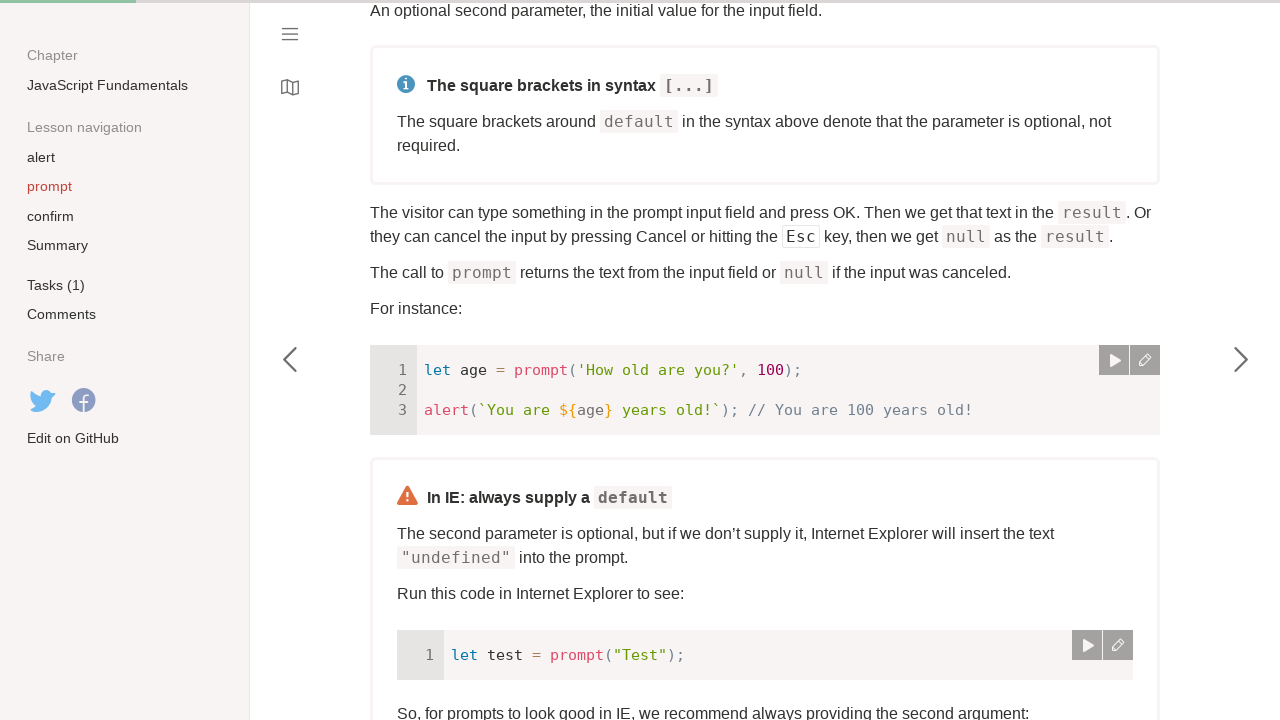

Set up dialog handler to accept any remaining prompts
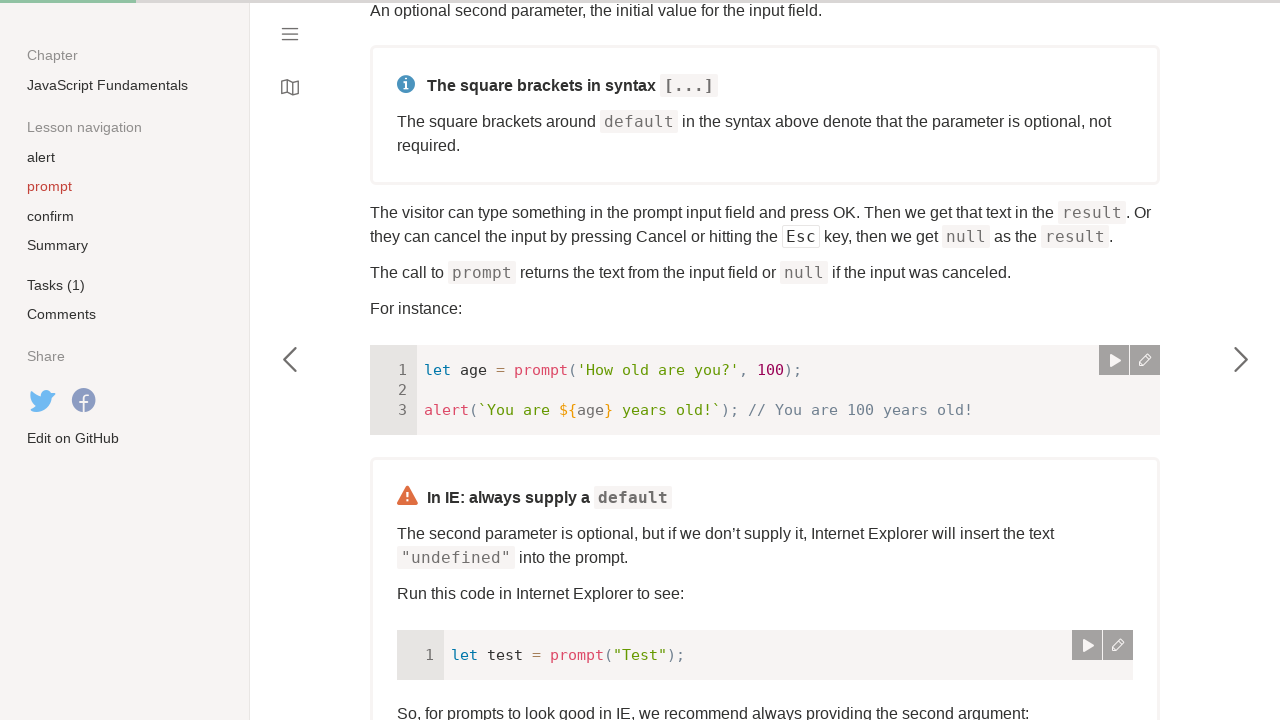

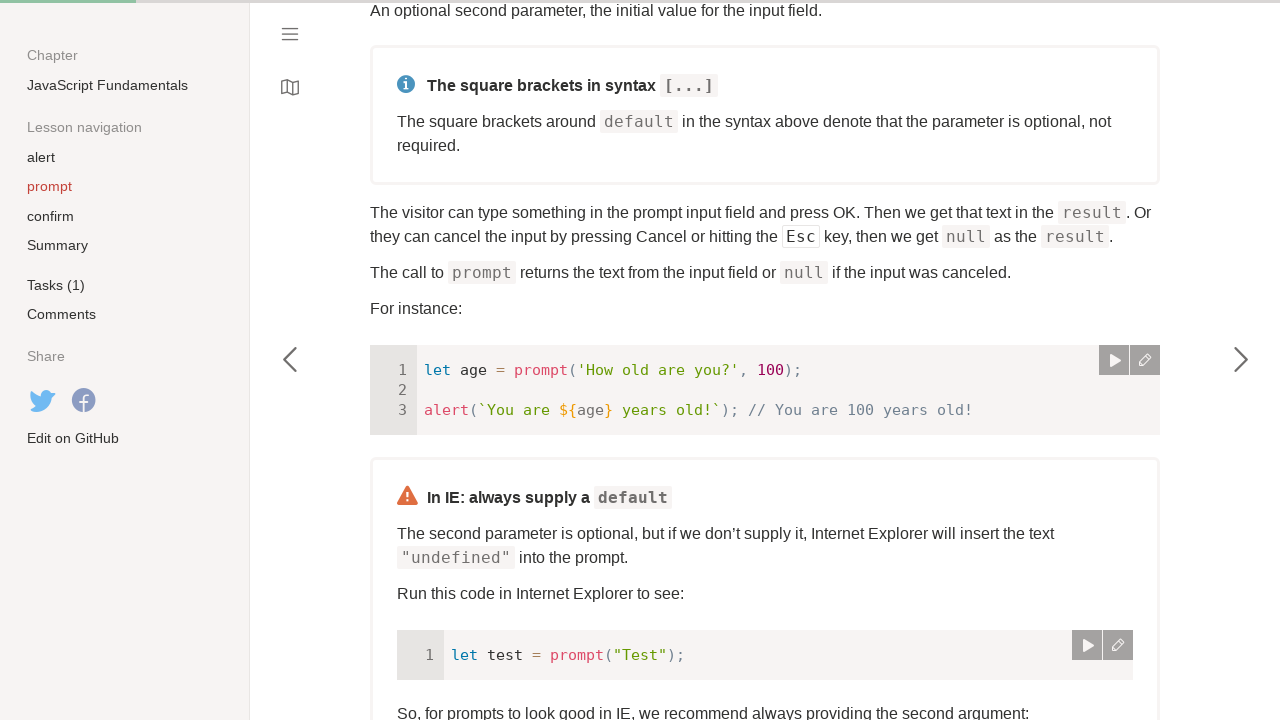